Tests hover functionality by moving mouse over an image element and verifying that a hidden "View profile" link becomes visible

Starting URL: https://the-internet.herokuapp.com/hovers

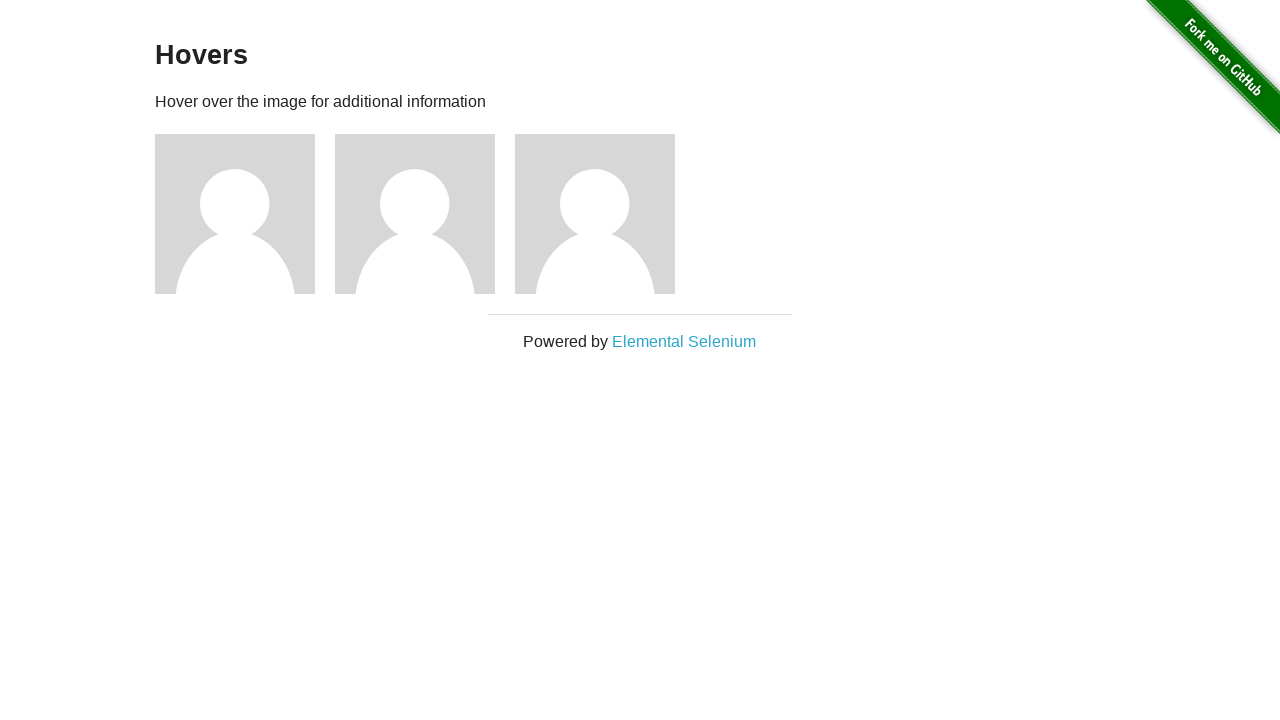

Hovered over the second image element at (235, 214) on (//img)[2]
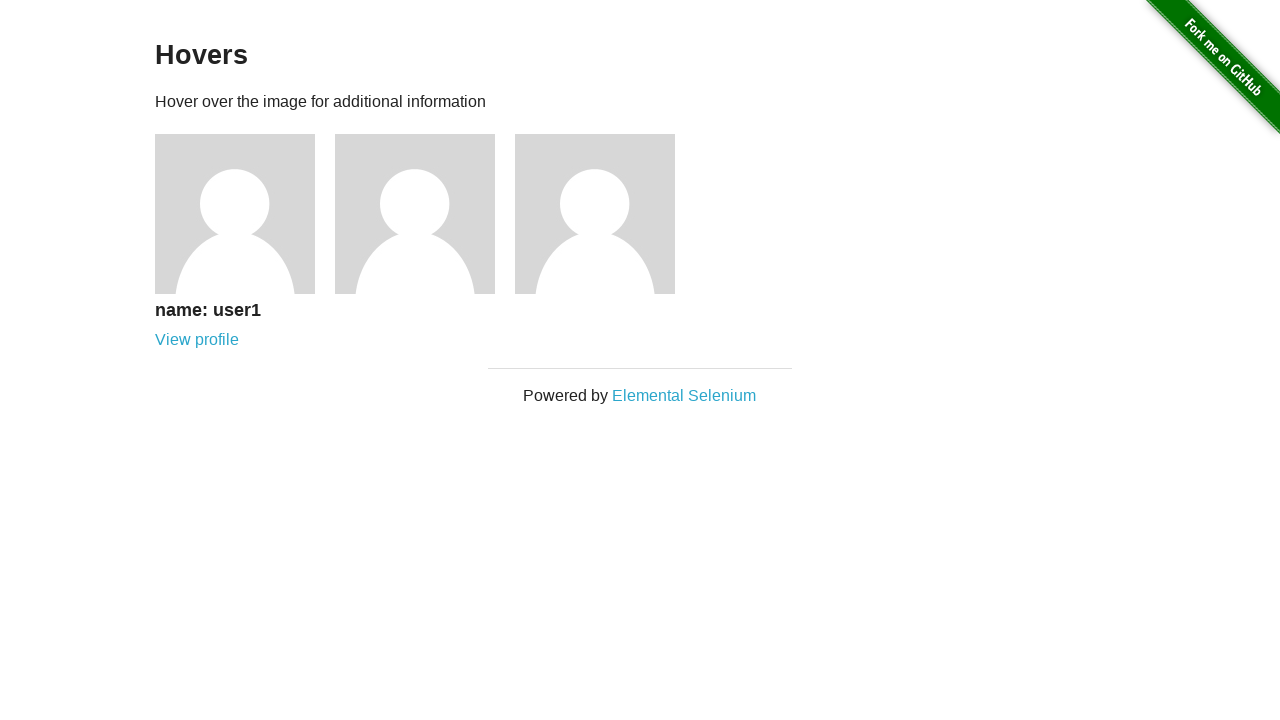

Waited for 'View profile' link to become visible
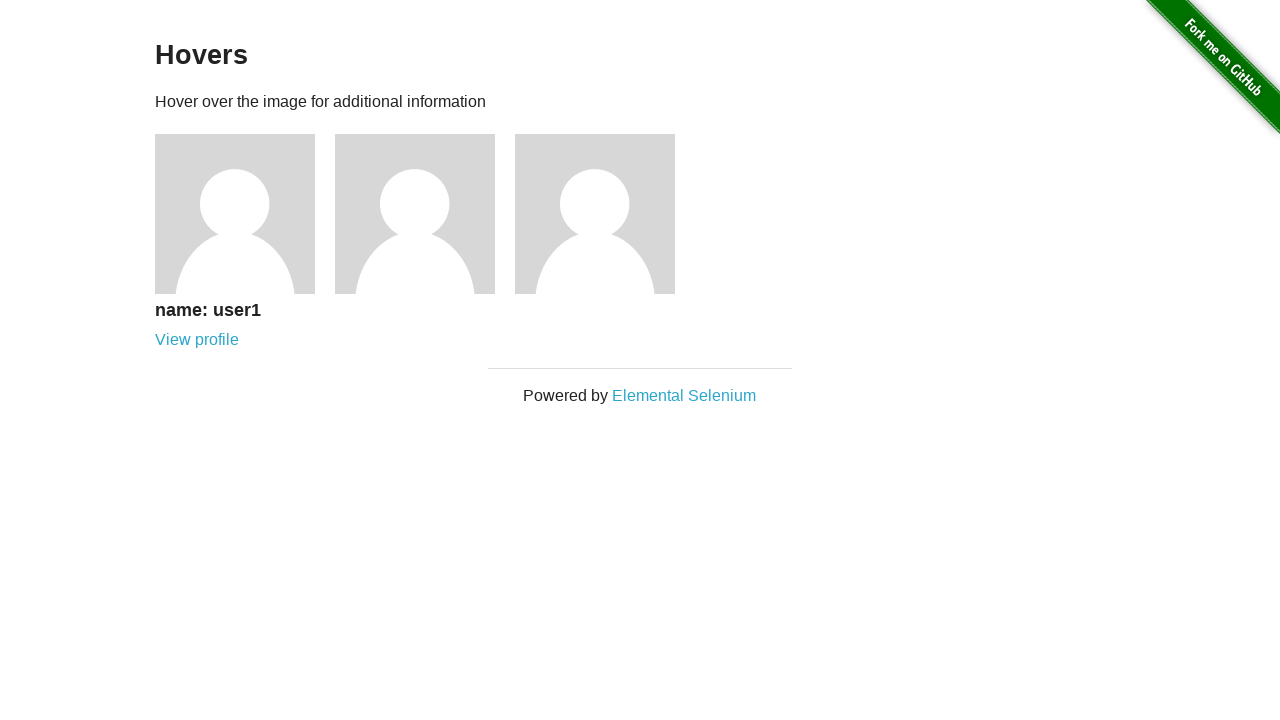

Verified that 'View profile' link is visible
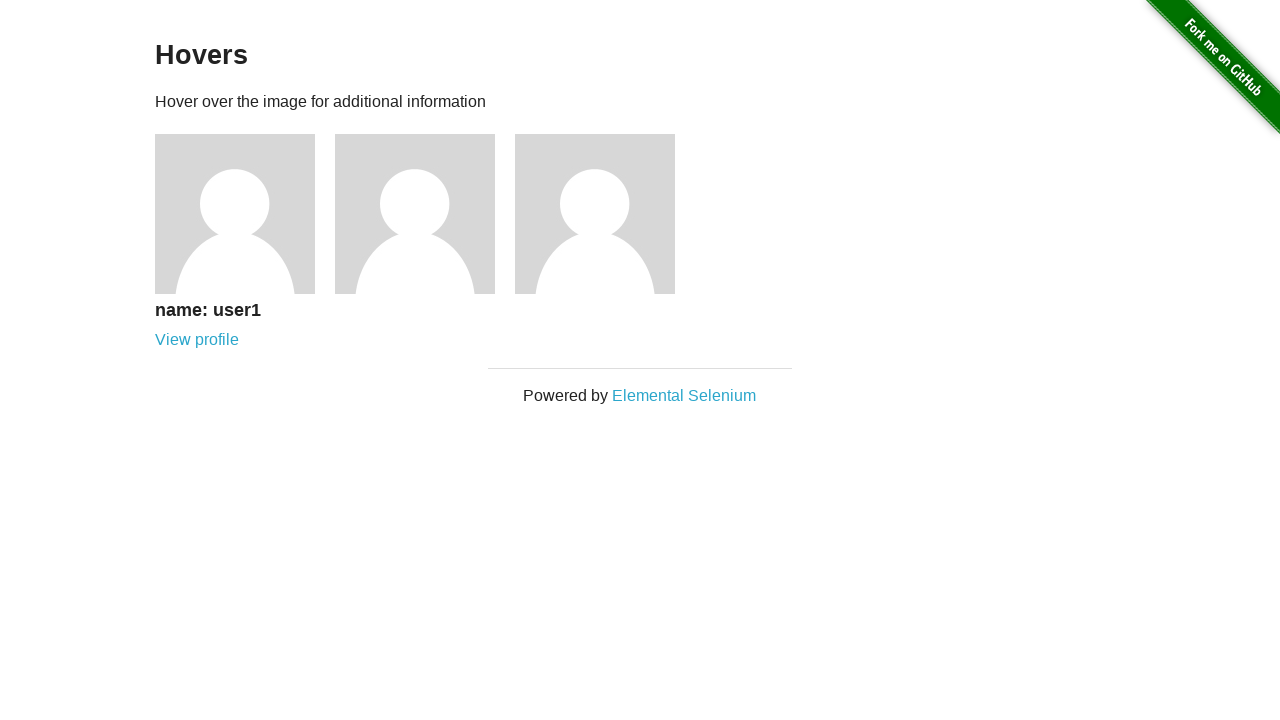

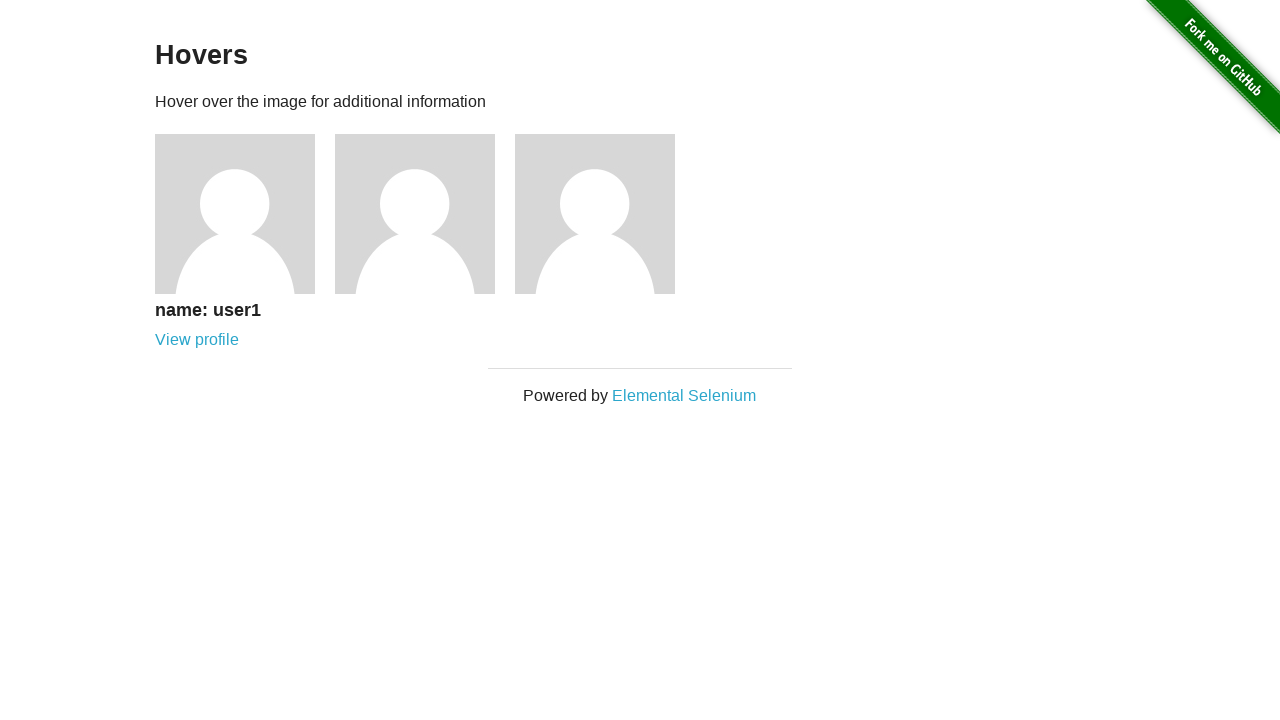